Tests dynamic loading functionality by clicking a Start button and waiting for dynamically loaded text to appear

Starting URL: https://the-internet.herokuapp.com/dynamic_loading/2

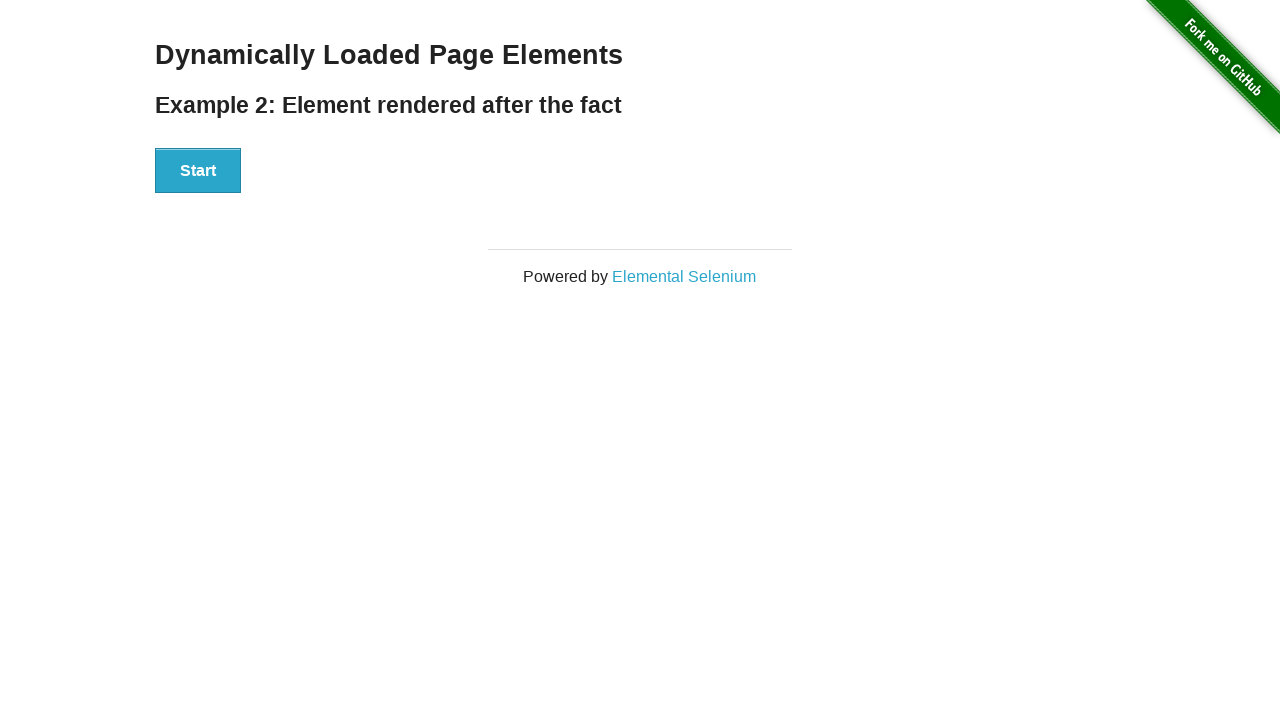

Clicked the Start button to trigger dynamic loading at (198, 171) on xpath=//button[text()='Start']
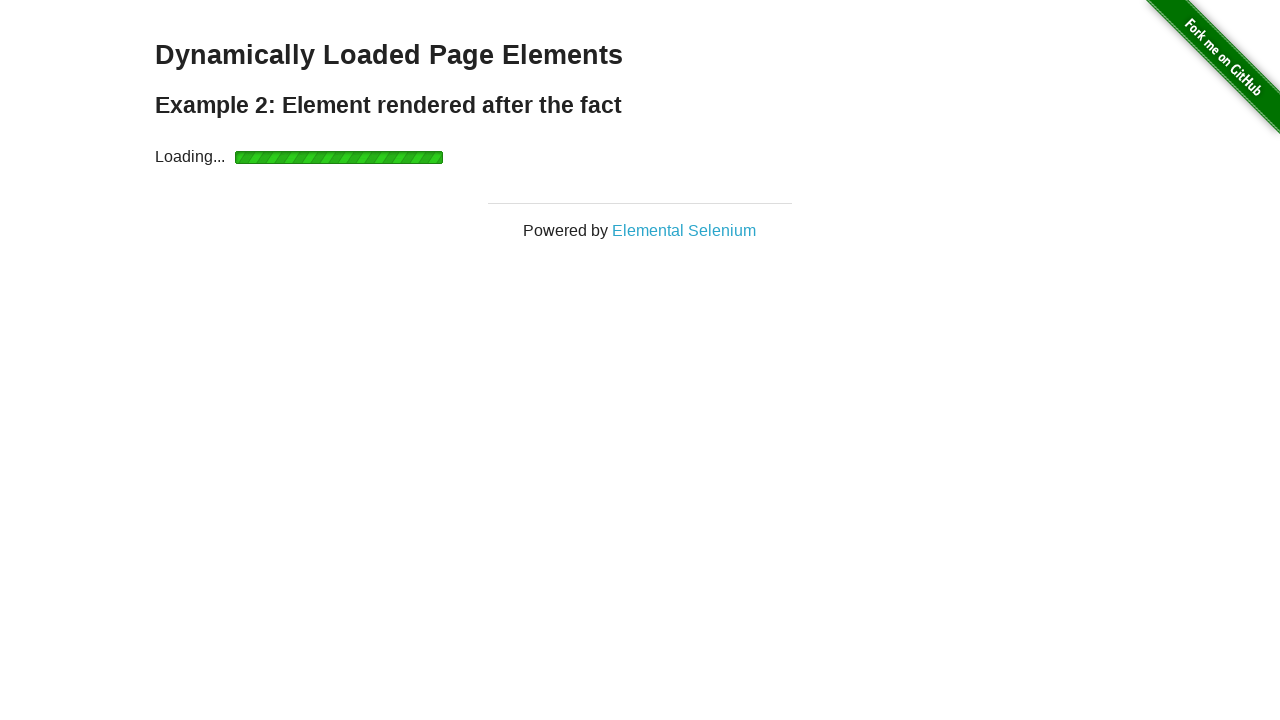

Waited for dynamically loaded text to become visible
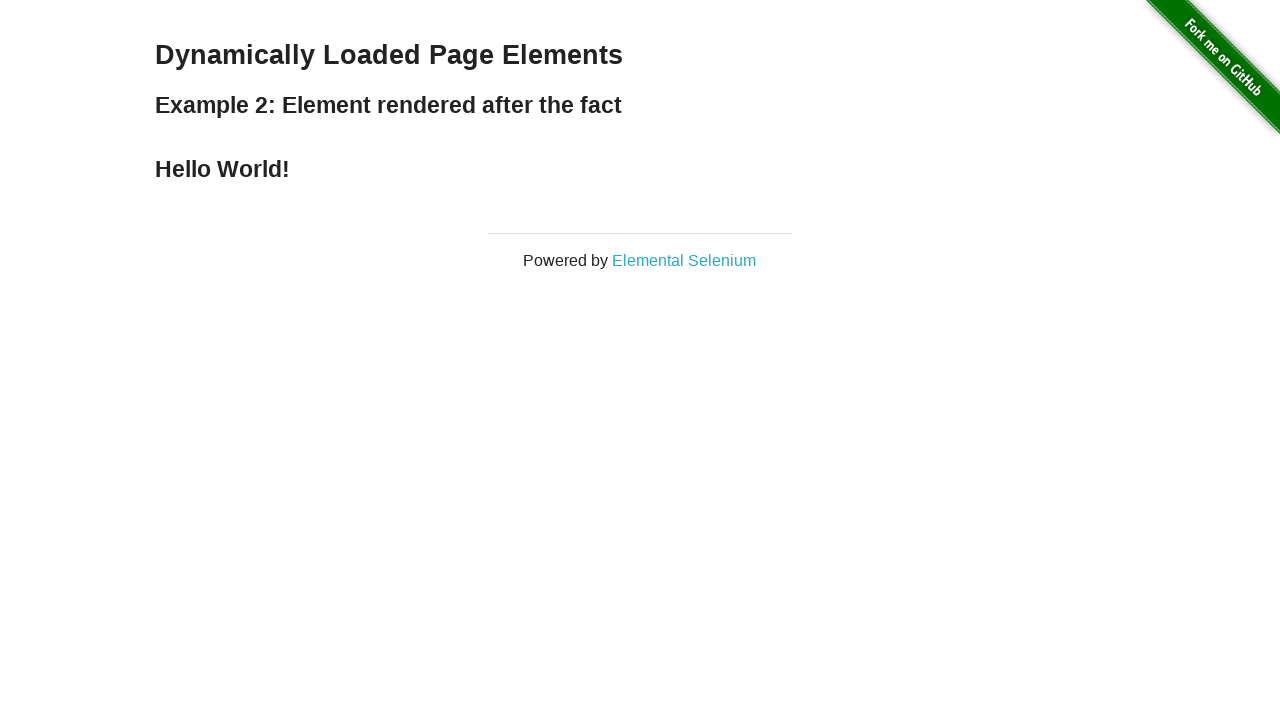

Located the dynamically loaded text element
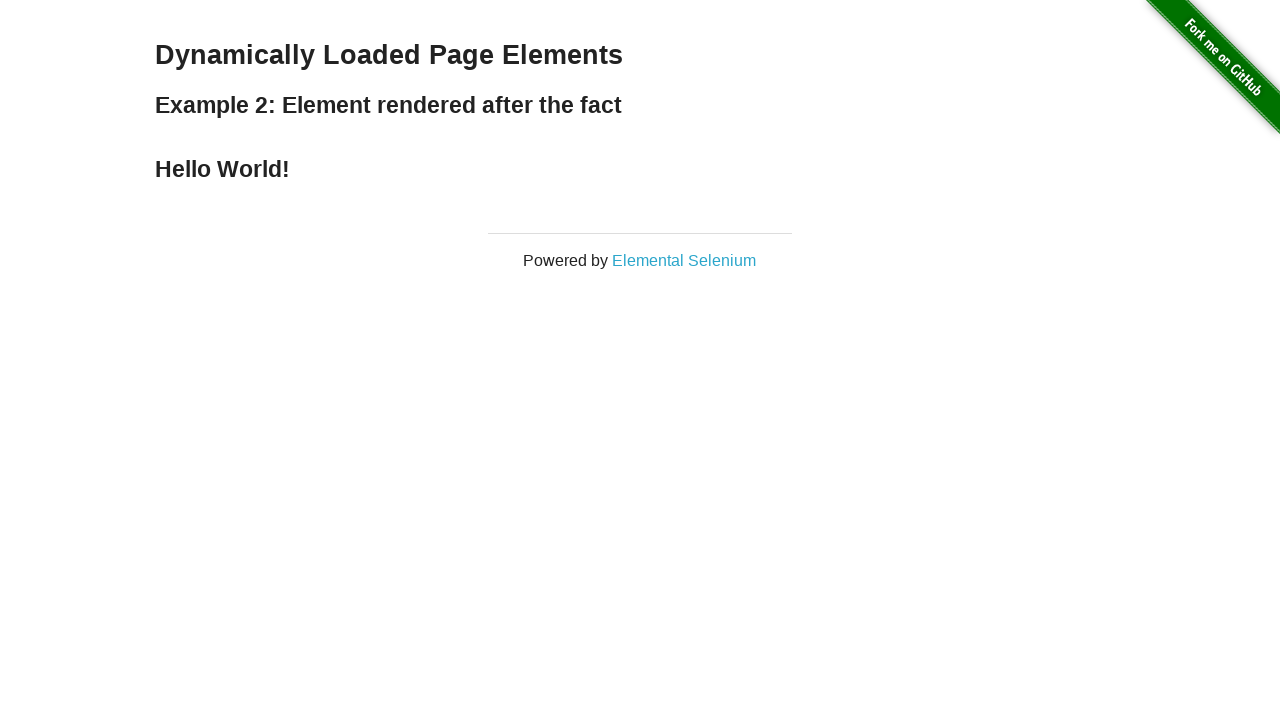

Retrieved text content from the dynamically loaded element
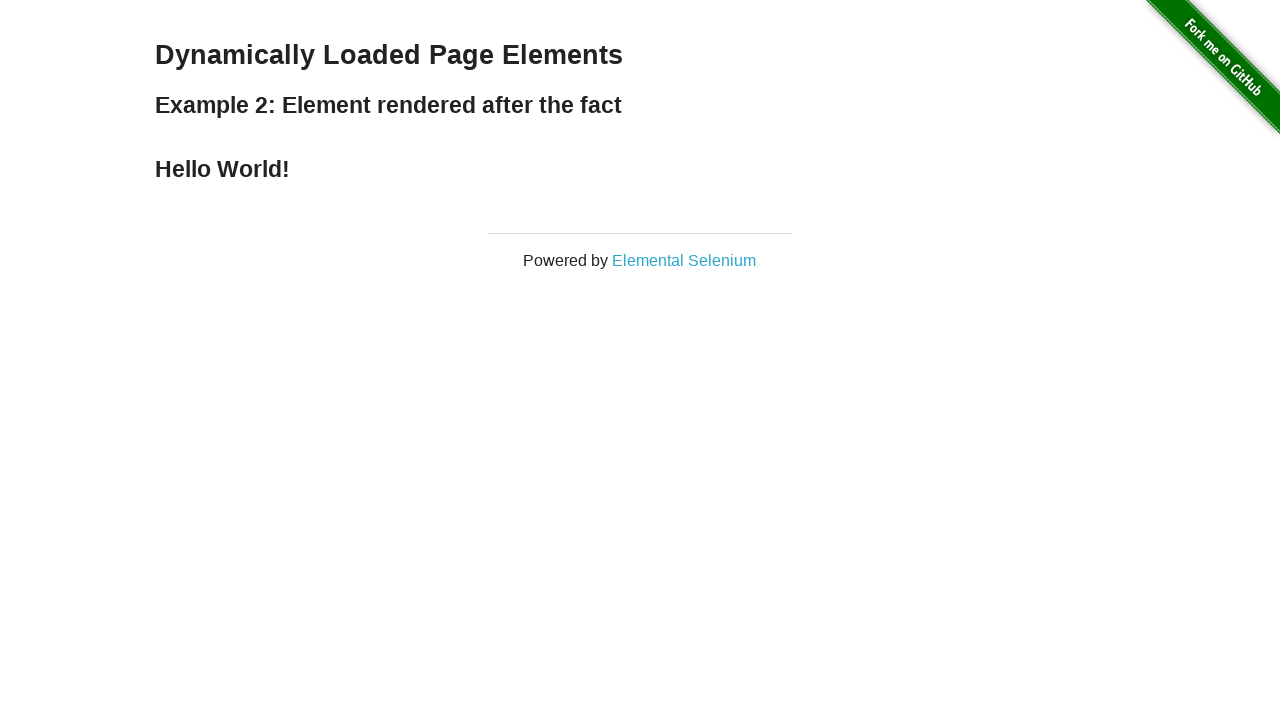

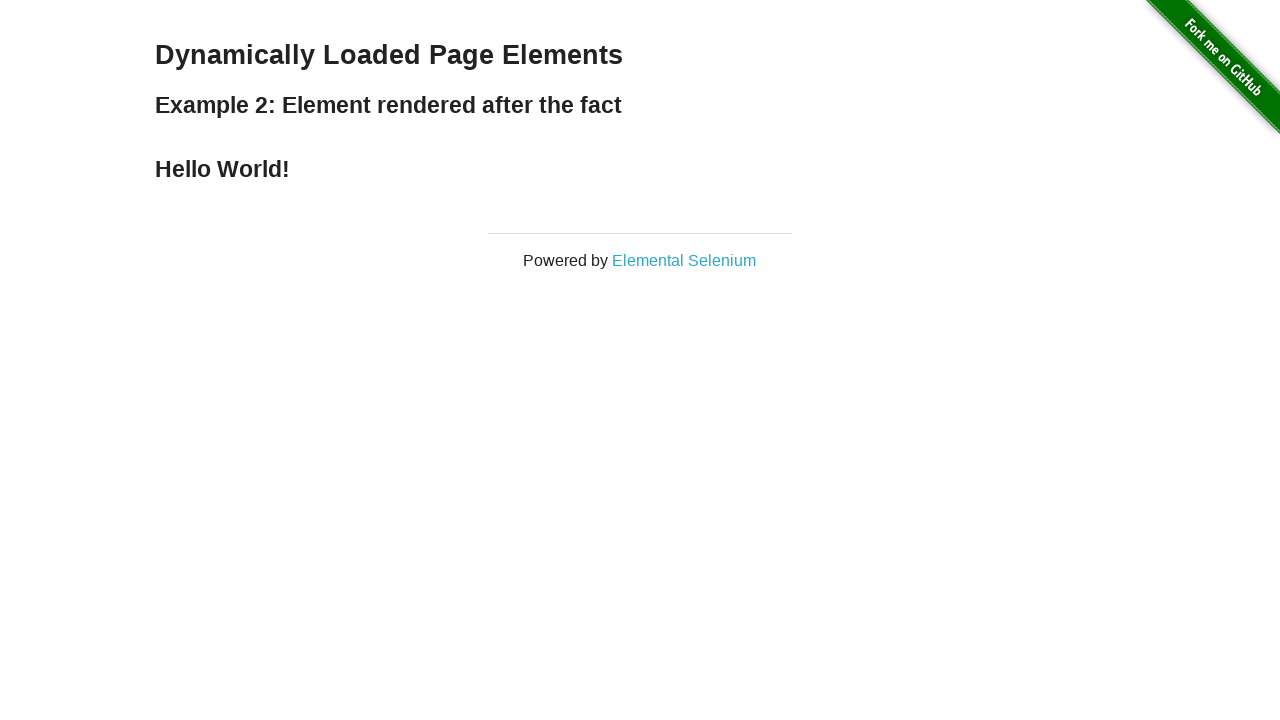